Tests various web elements including radio buttons, checkboxes, dropdowns, auto-suggest fields, and alerts on a practice automation page

Starting URL: https://rahulshettyacademy.com/AutomationPractice/

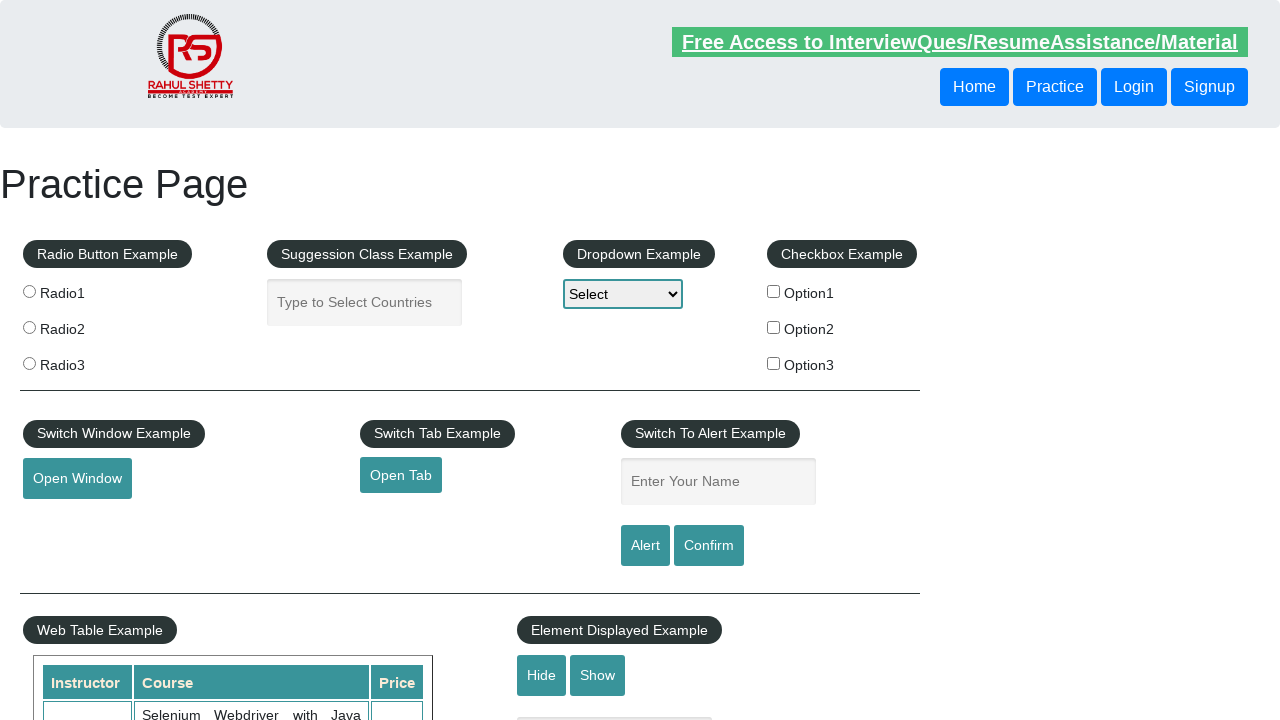

Clicked radio button 2 at (29, 327) on input[value='radio2']
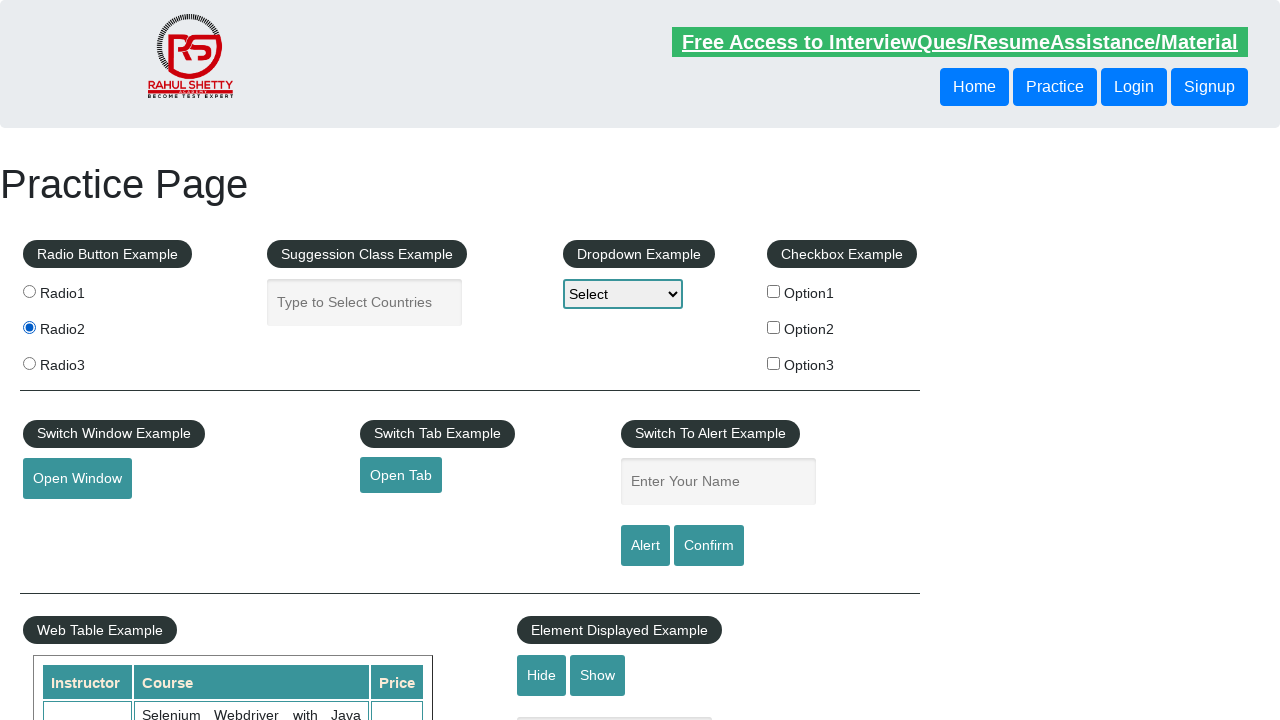

Clicked BMW checkbox at (774, 291) on label[for='bmw'] input
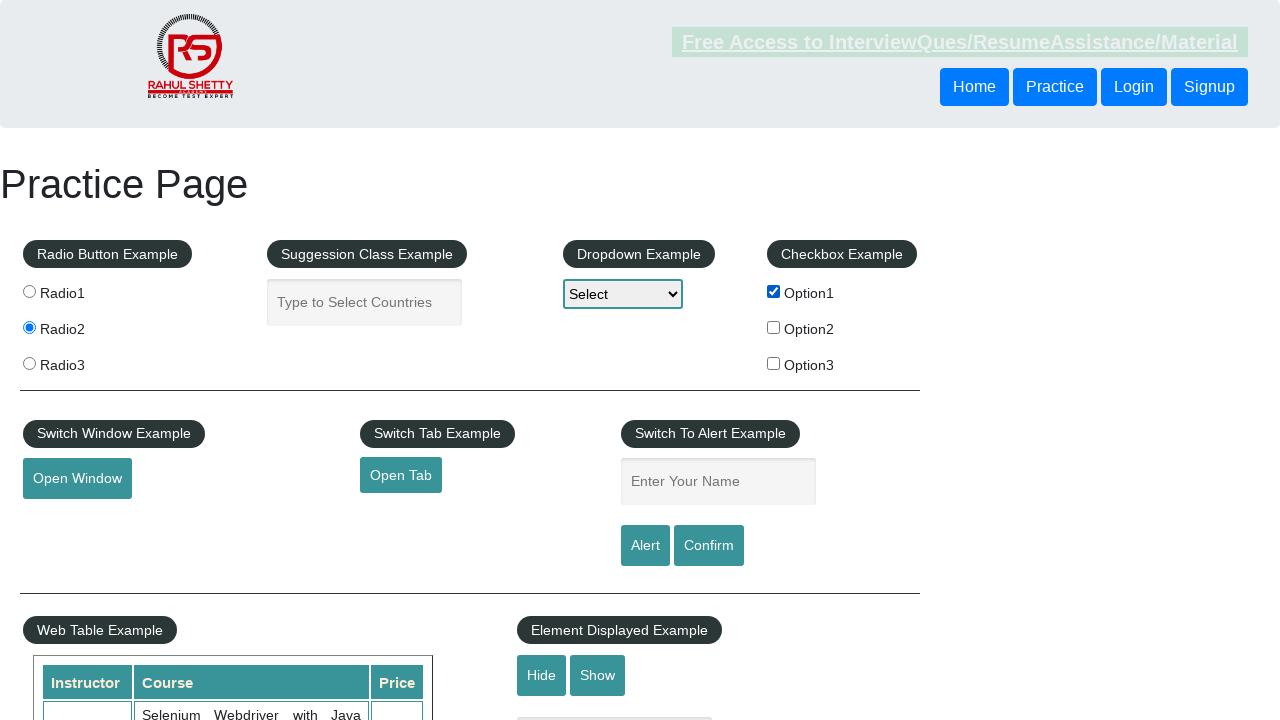

Selected Option2 from static dropdown on #dropdown-class-example
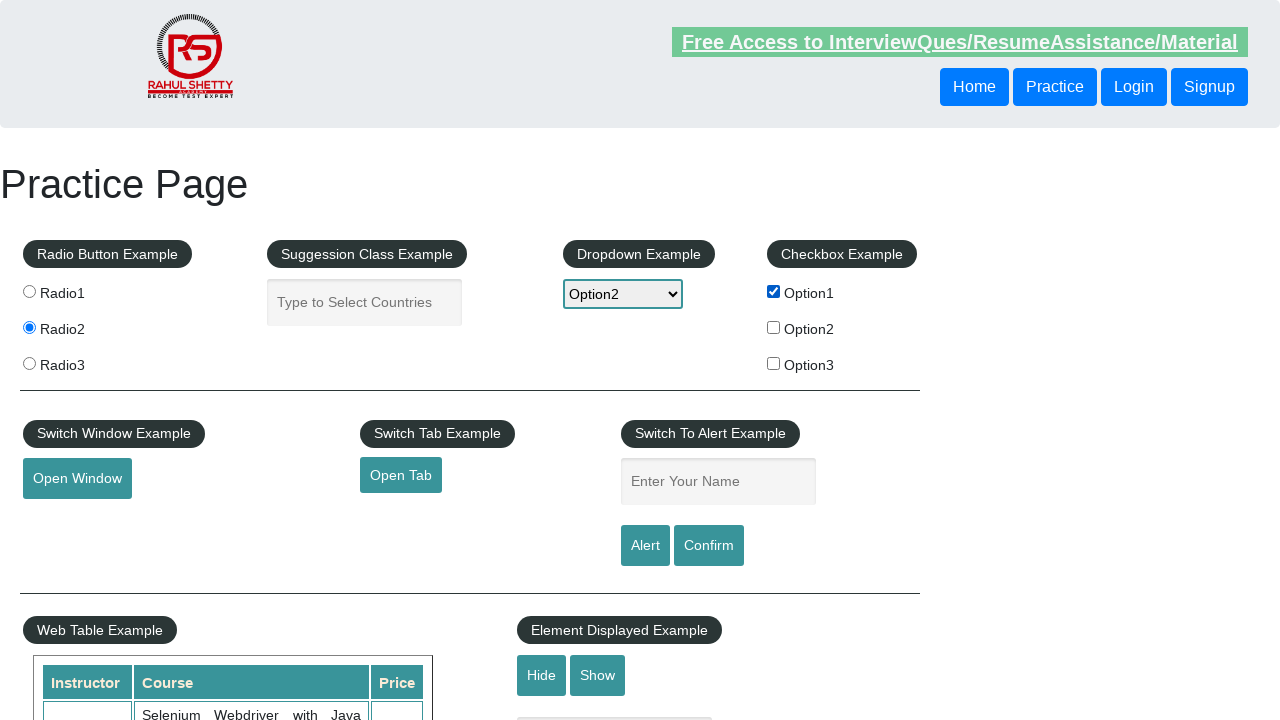

Typed 'Al' in autocomplete field on #autocomplete
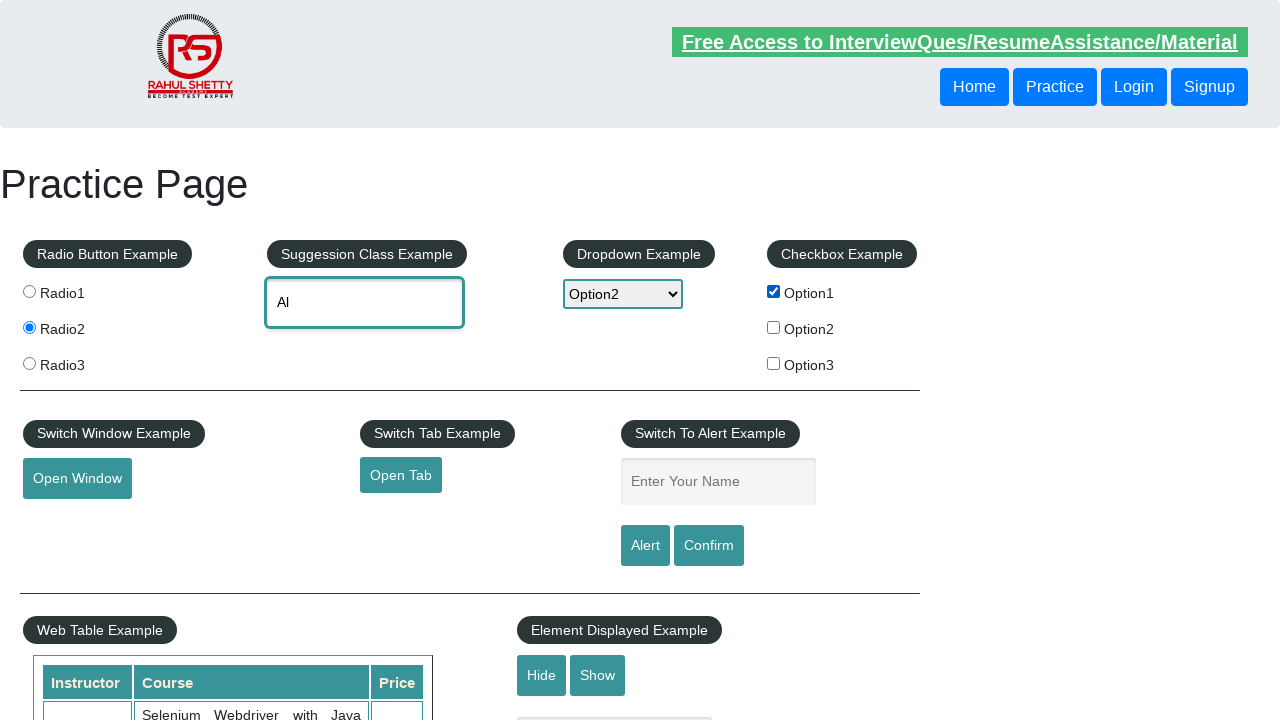

Waited for autocomplete suggestions to appear
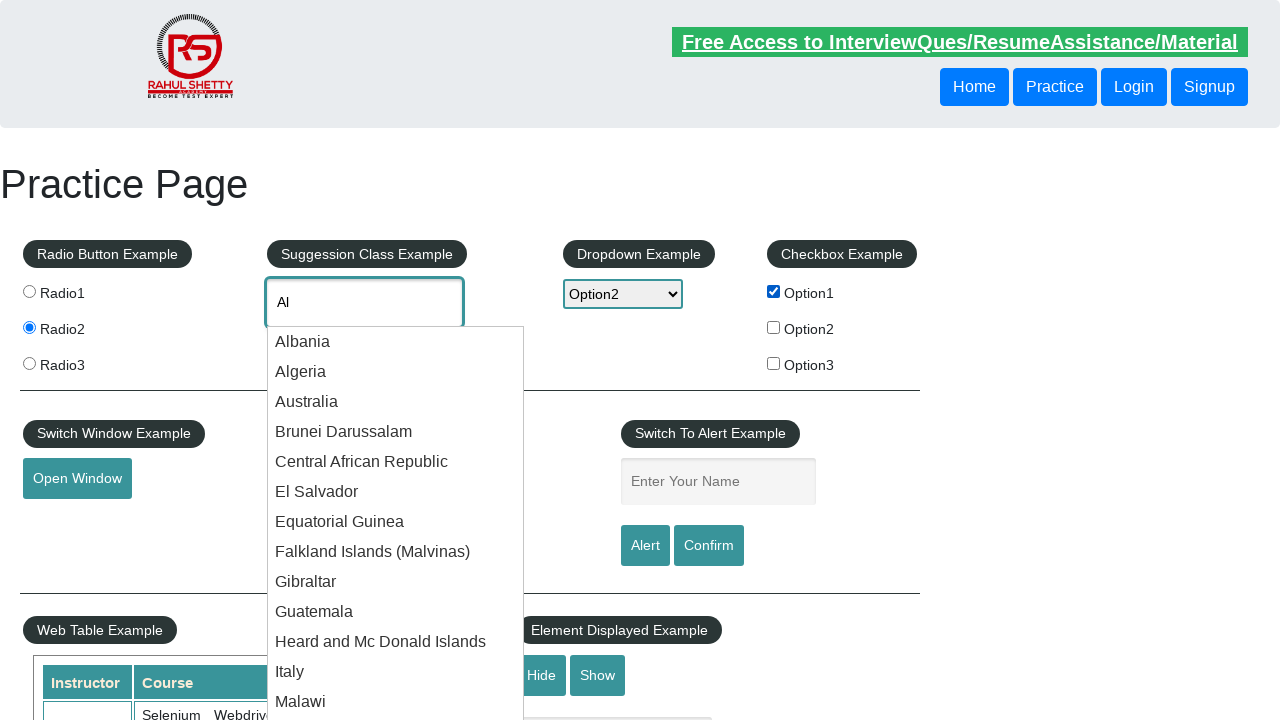

Selected Australia from autocomplete suggestions at (396, 402) on li.ui-menu-item > div >> nth=2
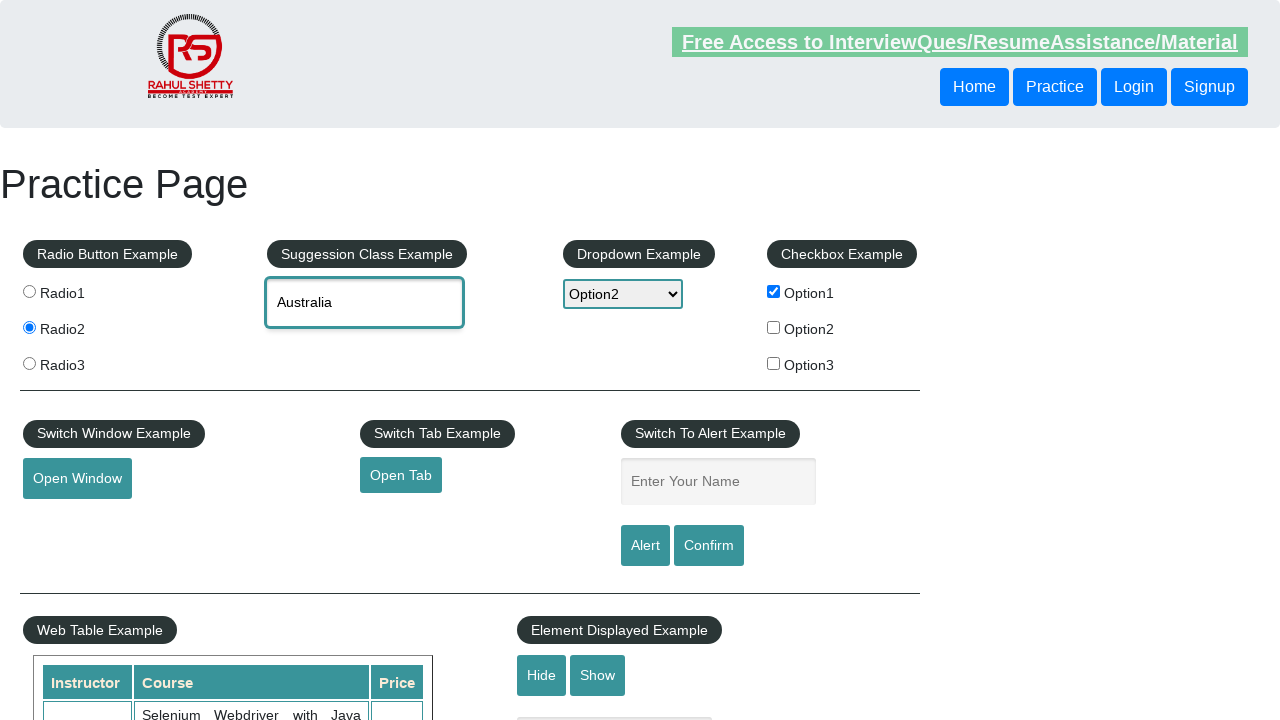

Filled name field with 'Priya' on #name
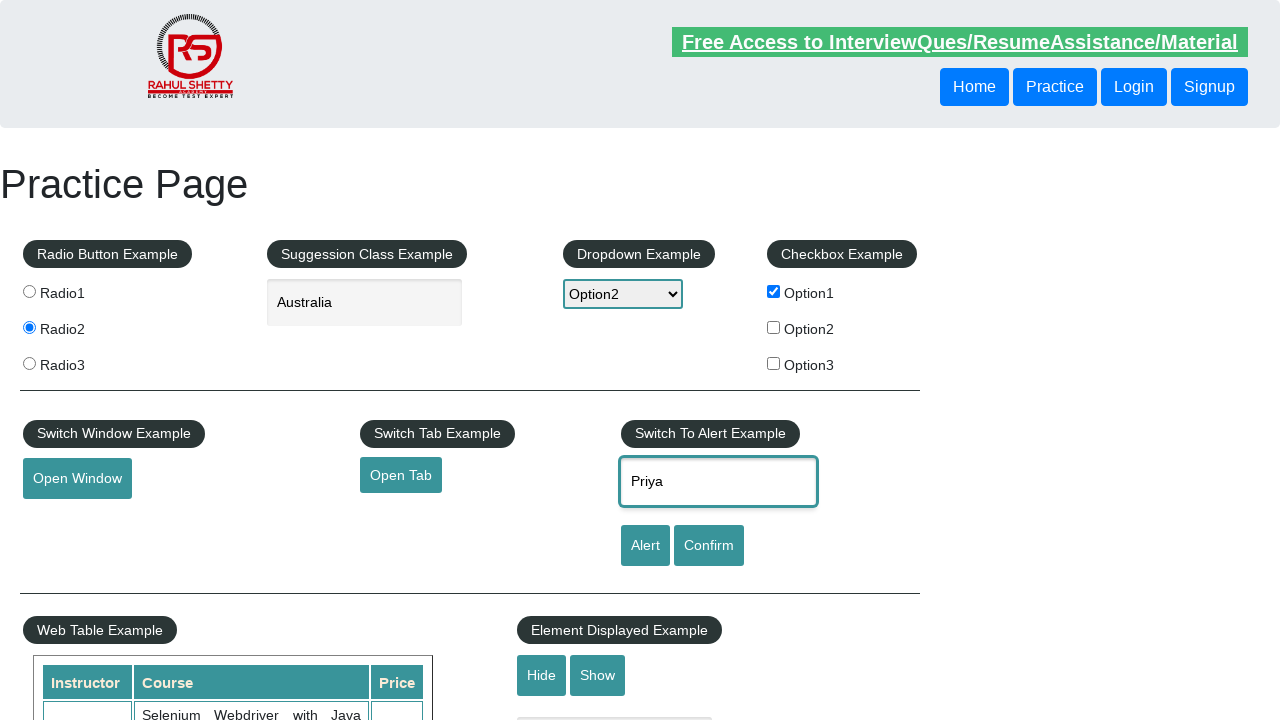

Clicked alert button to trigger alert dialog at (645, 546) on #alertbtn
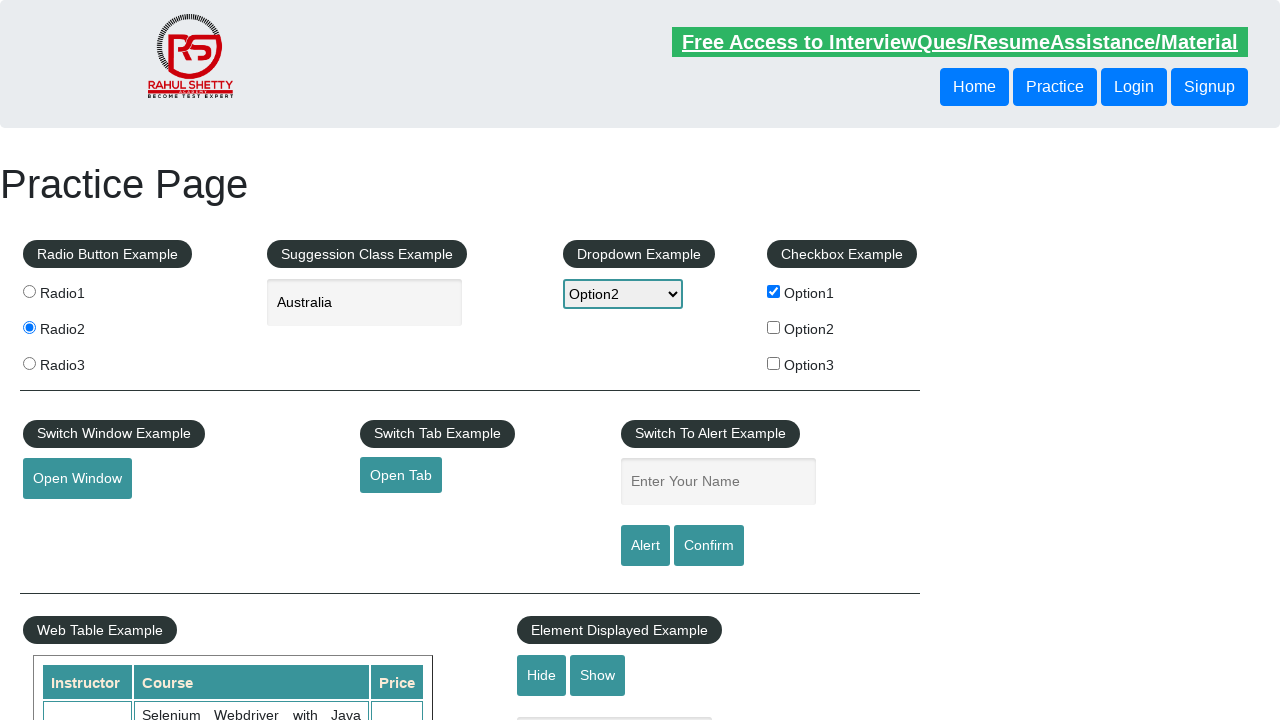

Accepted alert dialog
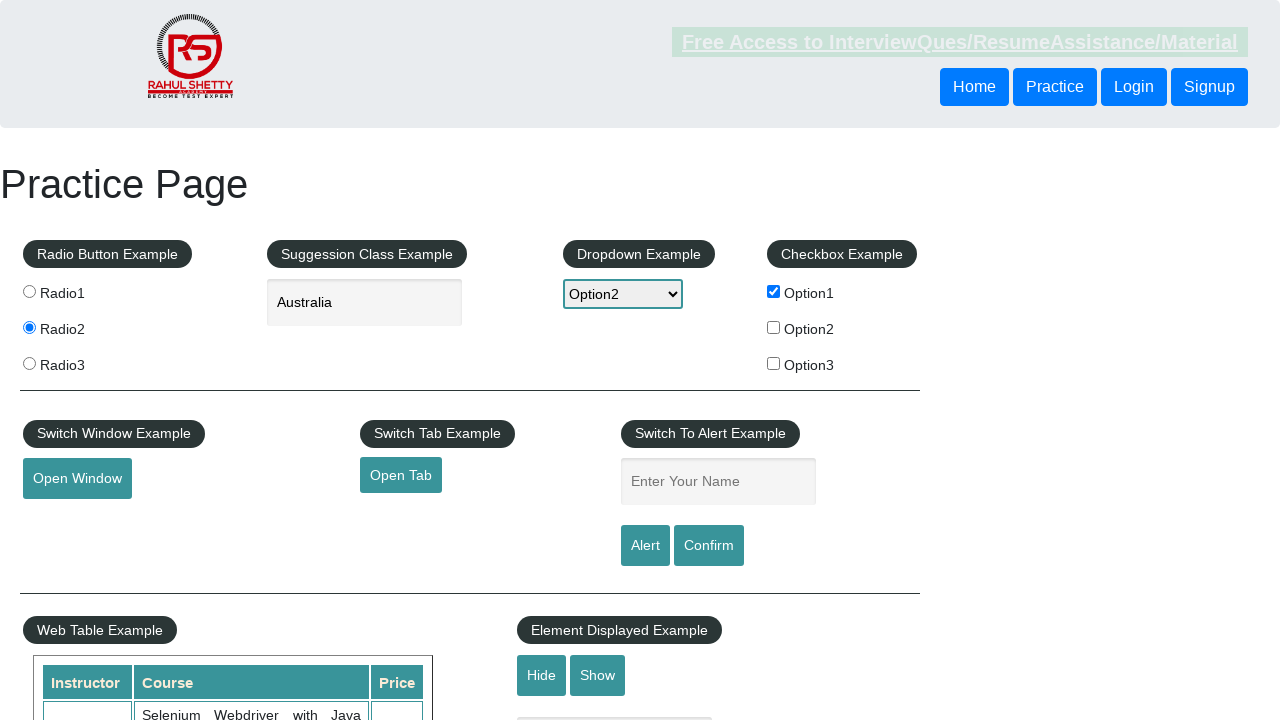

Clicked confirm button to trigger confirm dialog at (709, 546) on #confirmbtn
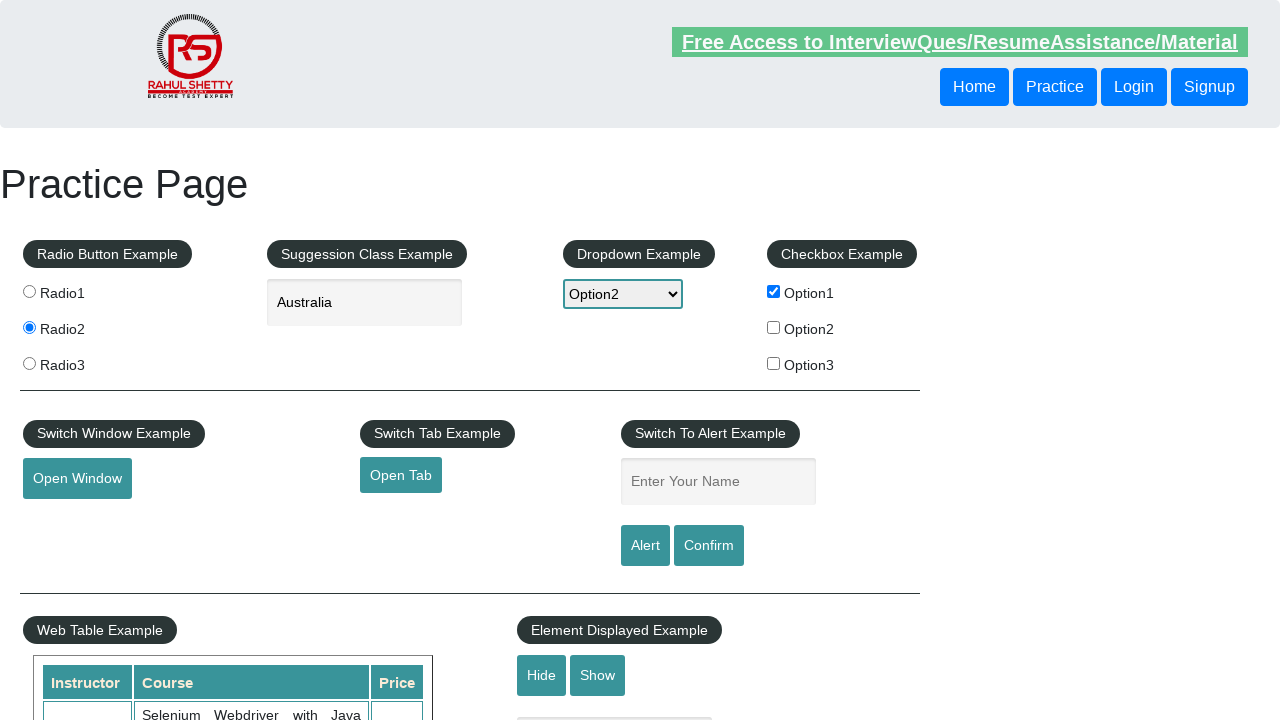

Dismissed confirm dialog
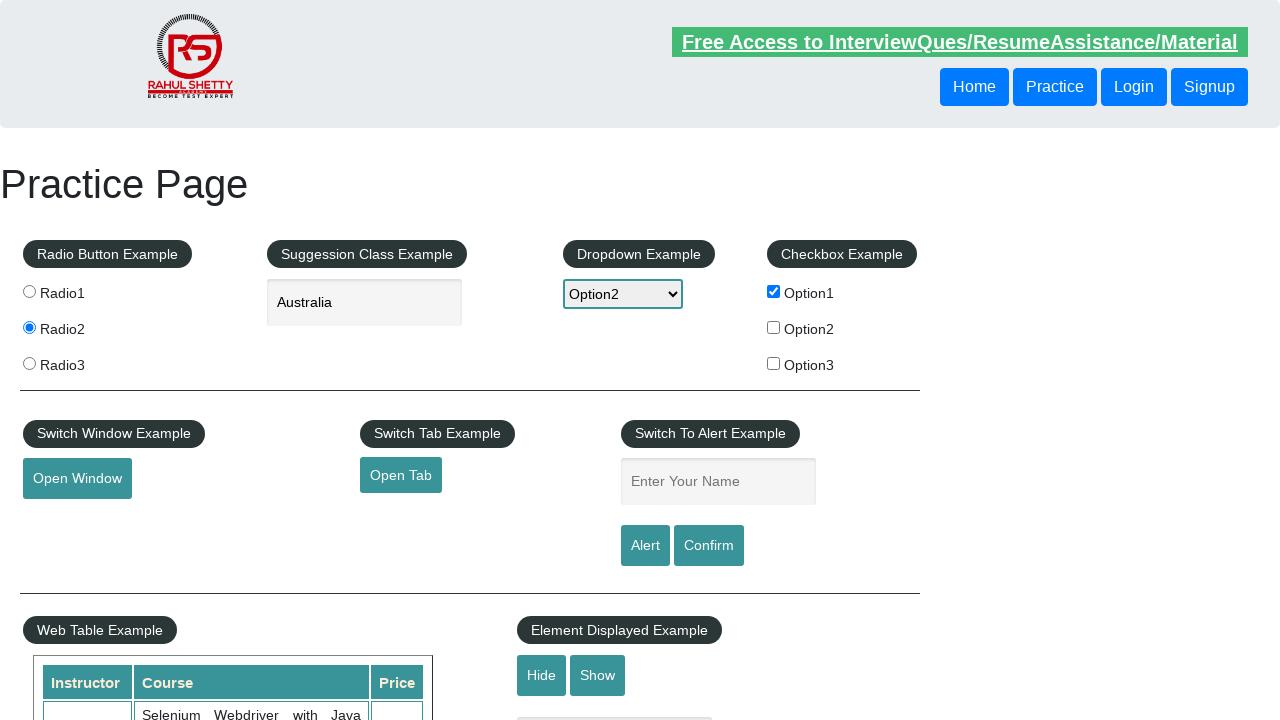

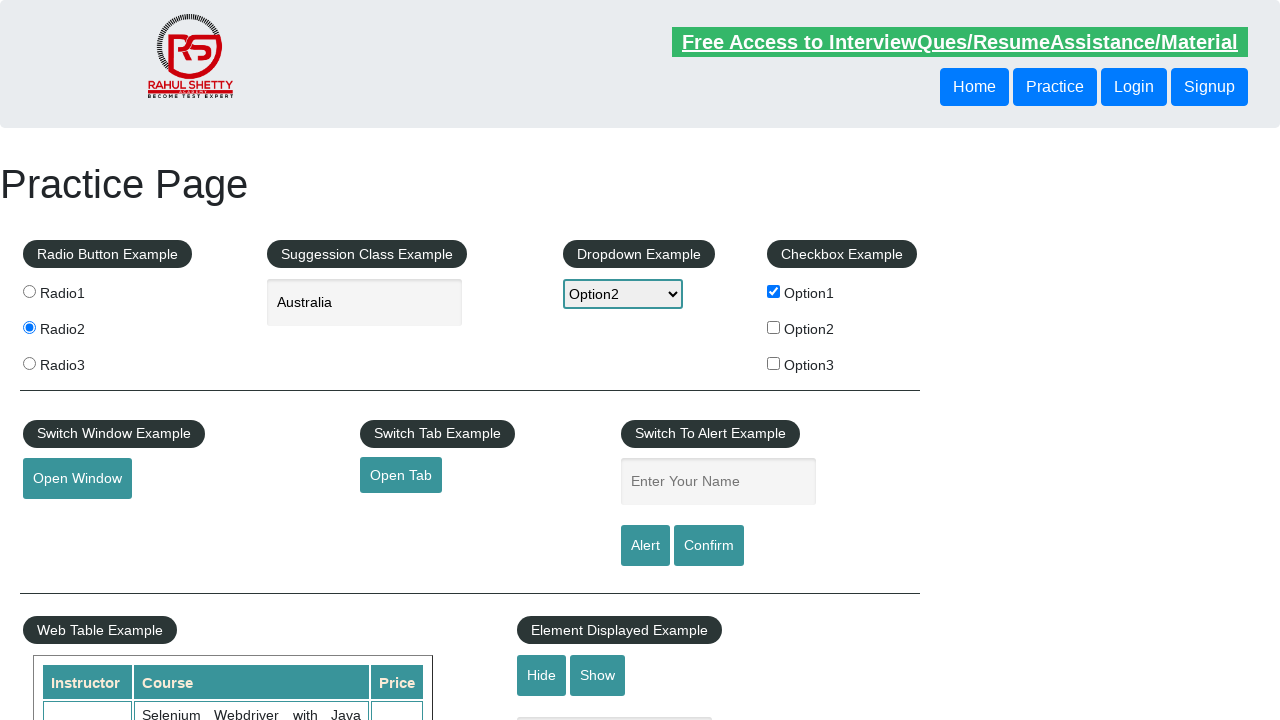